Tests new tab functionality by clicking the "New Tab" button, waiting for a new tab to open, then closing the child tab and switching back to the parent window.

Starting URL: https://demoqa.com/browser-windows

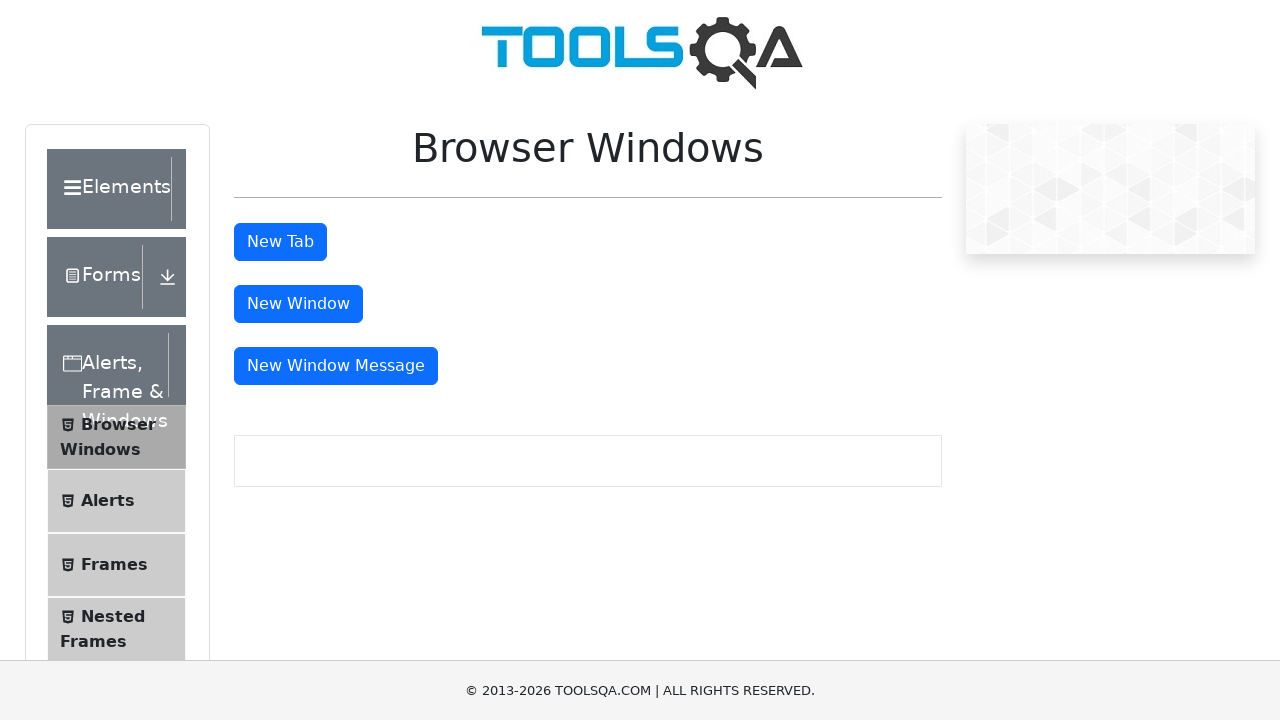

Clicked the New Tab button at (280, 242) on button#tabButton
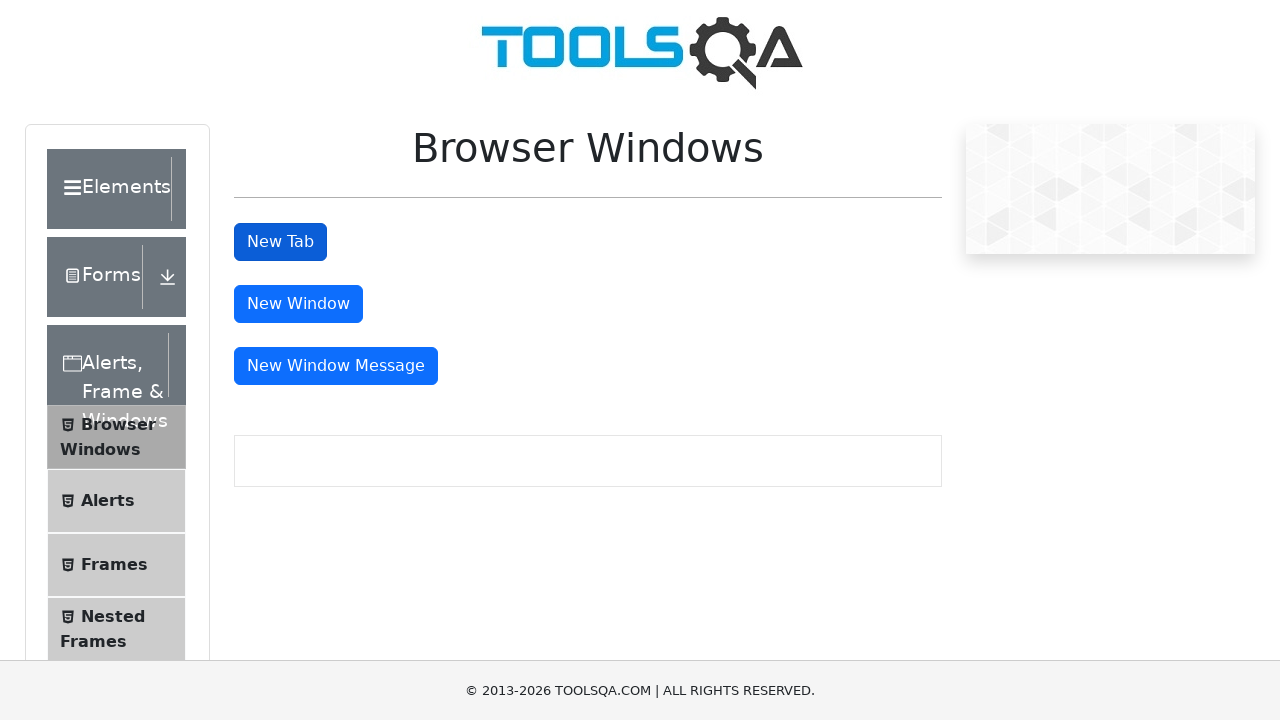

New tab opened after clicking New Tab button at (280, 242) on button#tabButton
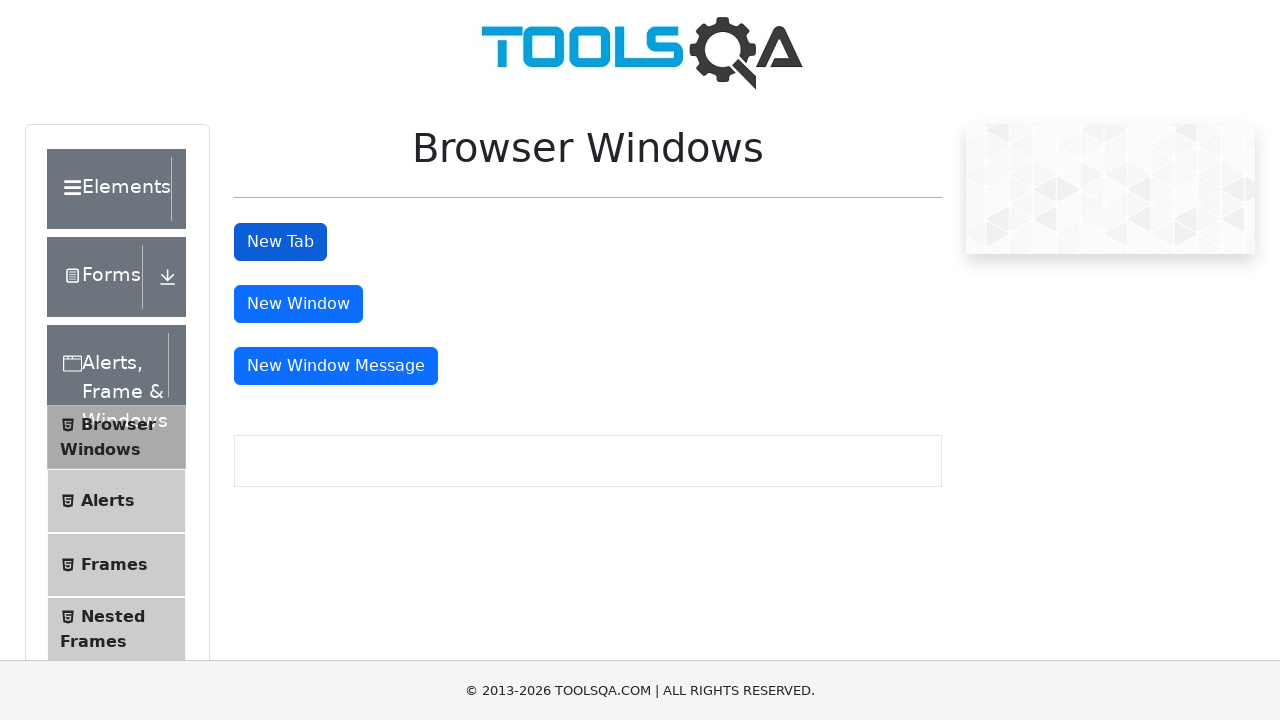

Captured reference to the new tab/page
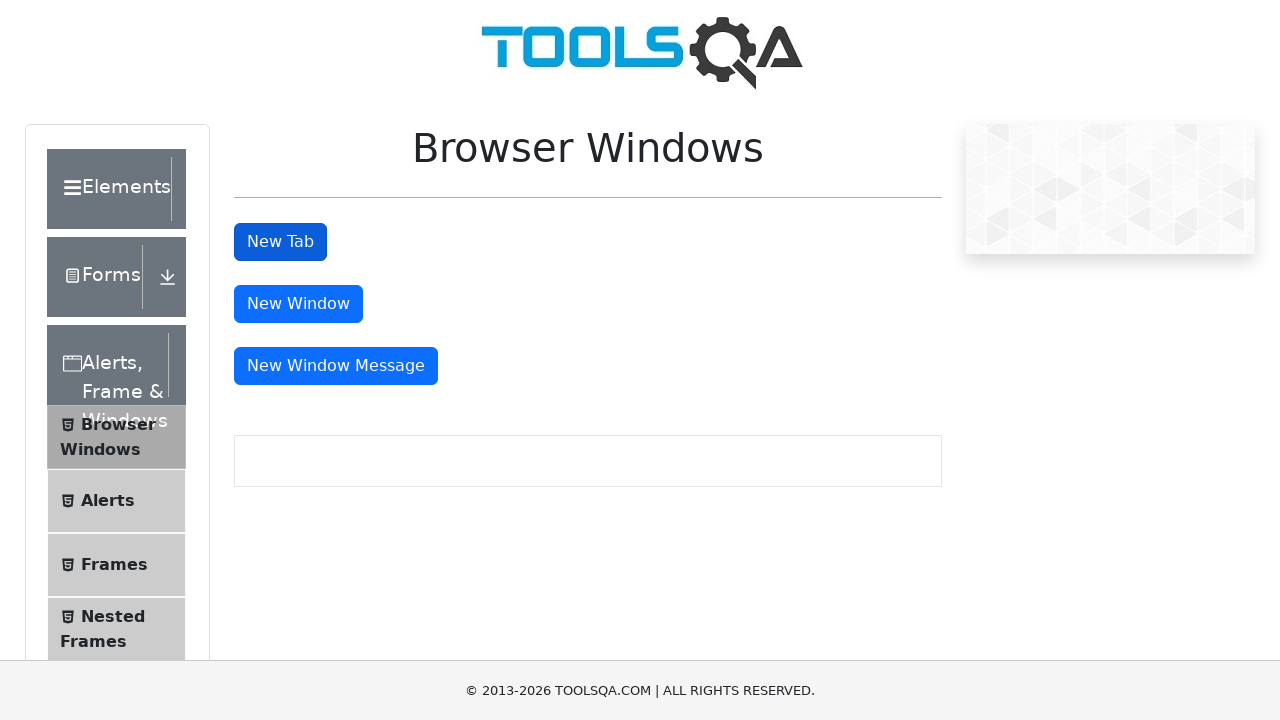

New tab finished loading
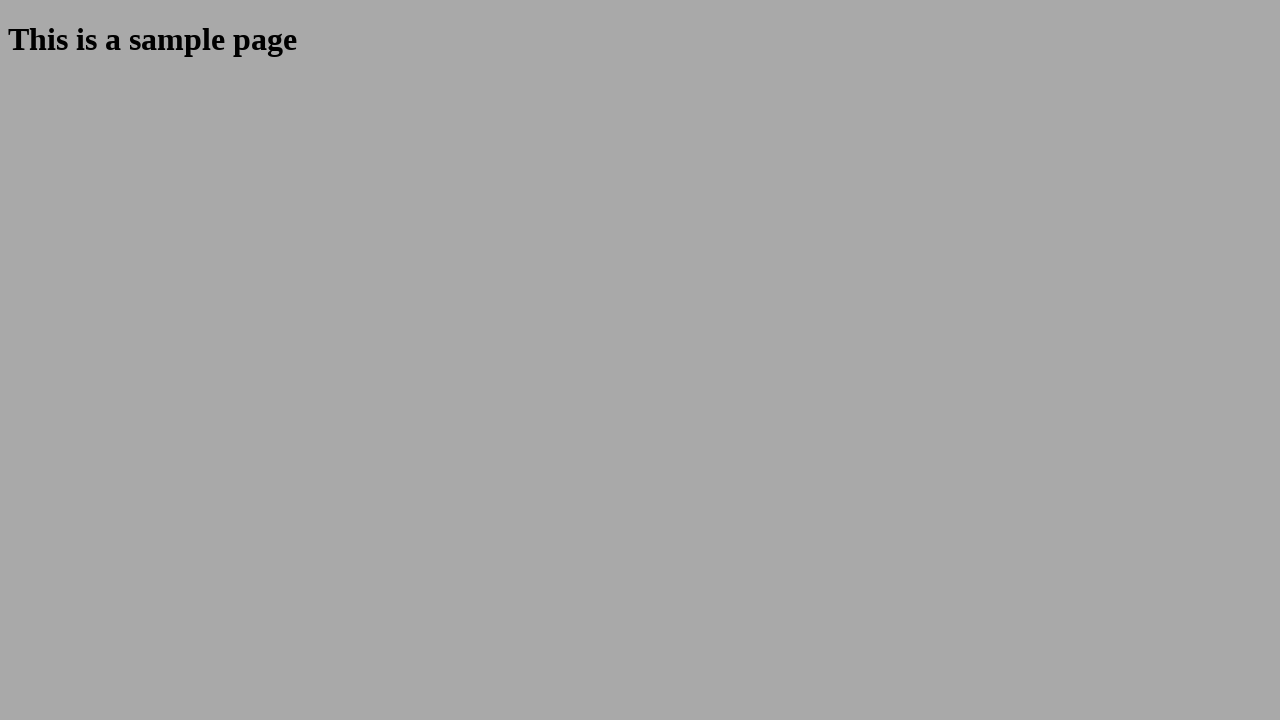

Closed the child tab
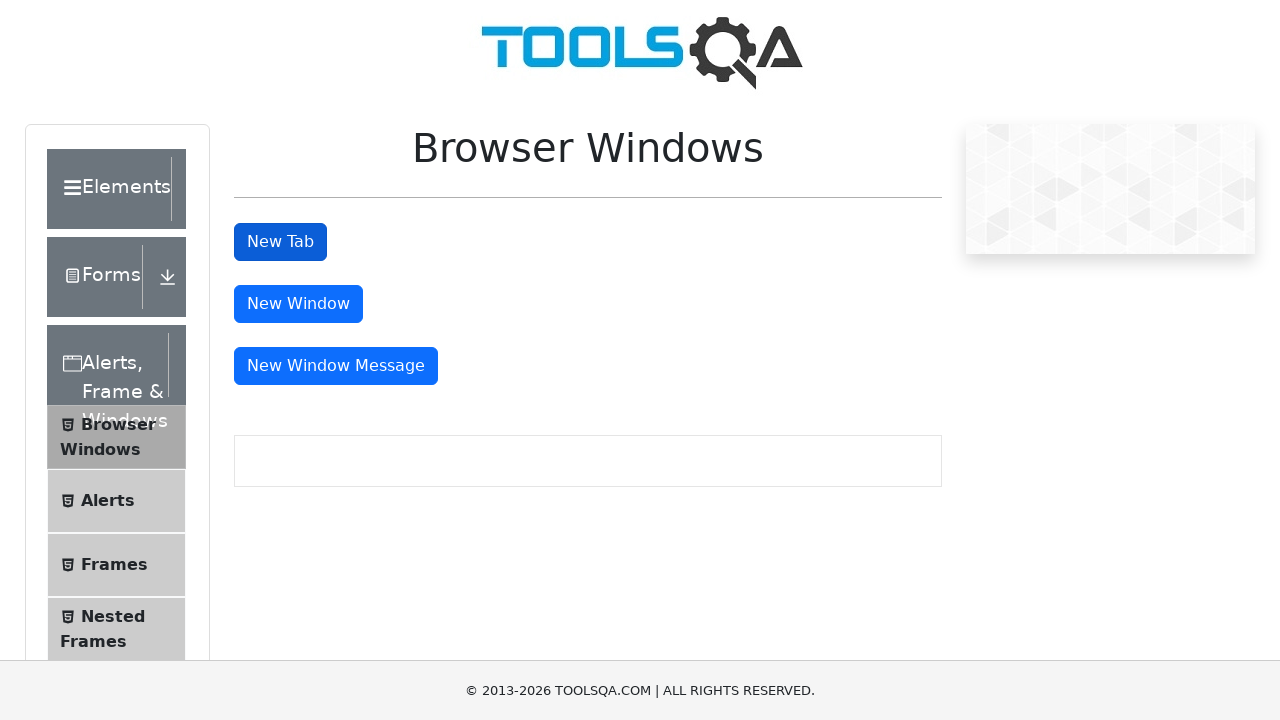

Parent window is now active after child tab closure
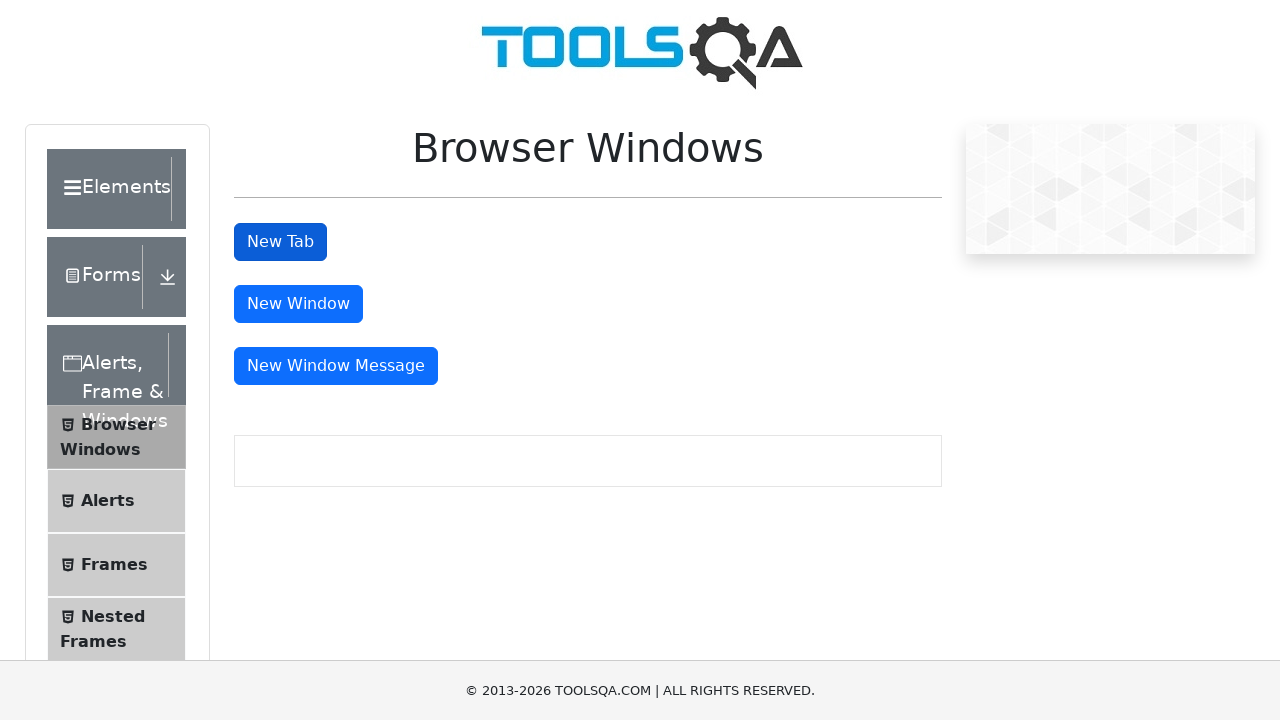

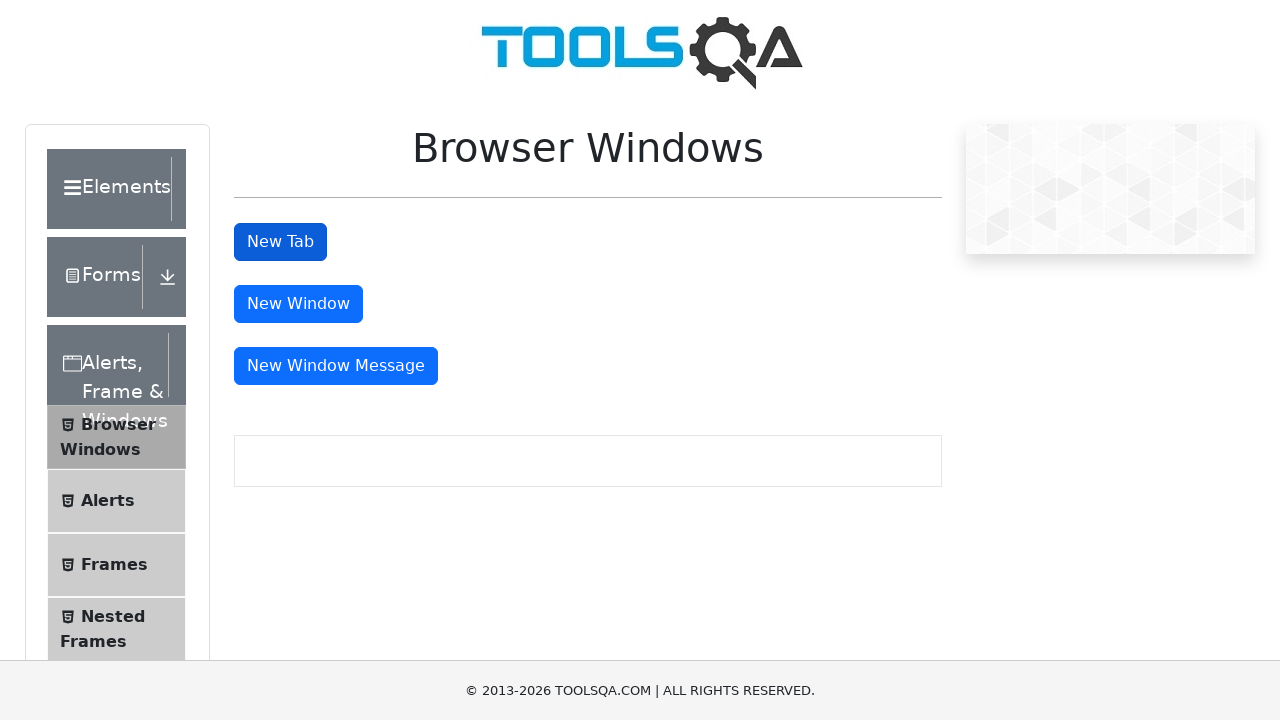